Tests double-click functionality on a button element

Starting URL: https://qa-practice.netlify.app/double-click

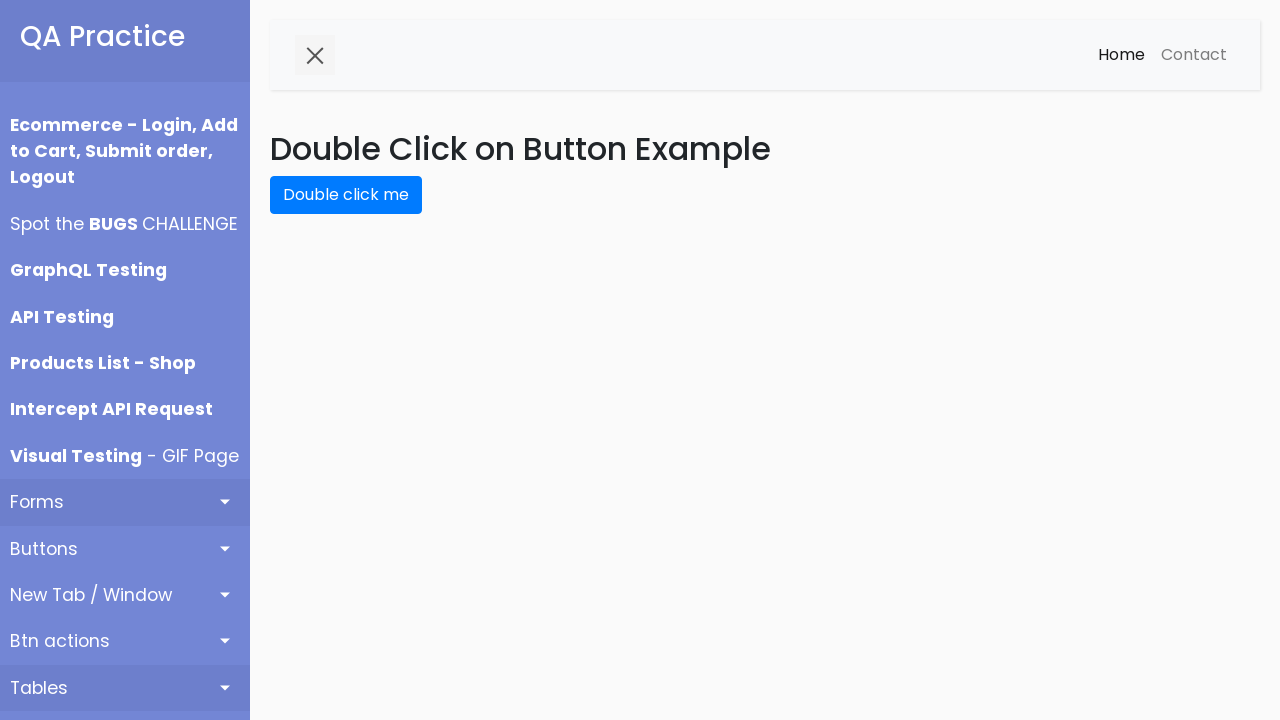

Waited for double-click button to load
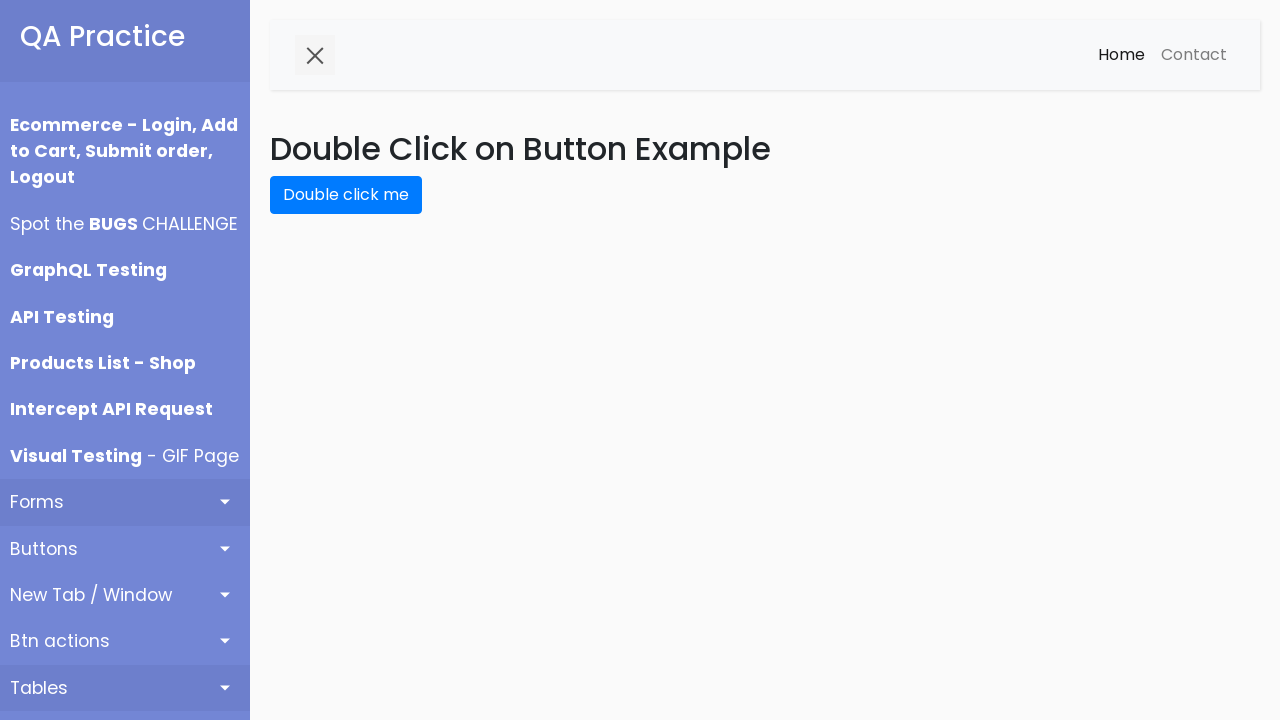

Double-clicked the button element at (346, 195) on button#double-click-btn
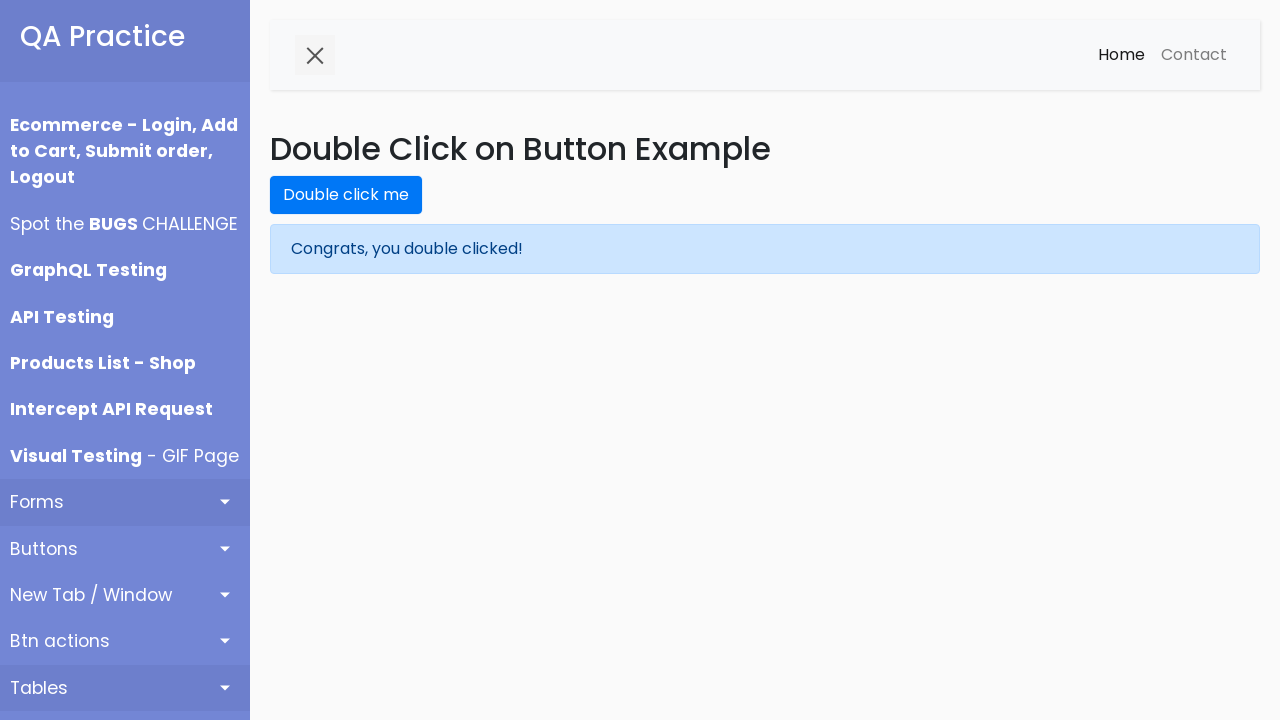

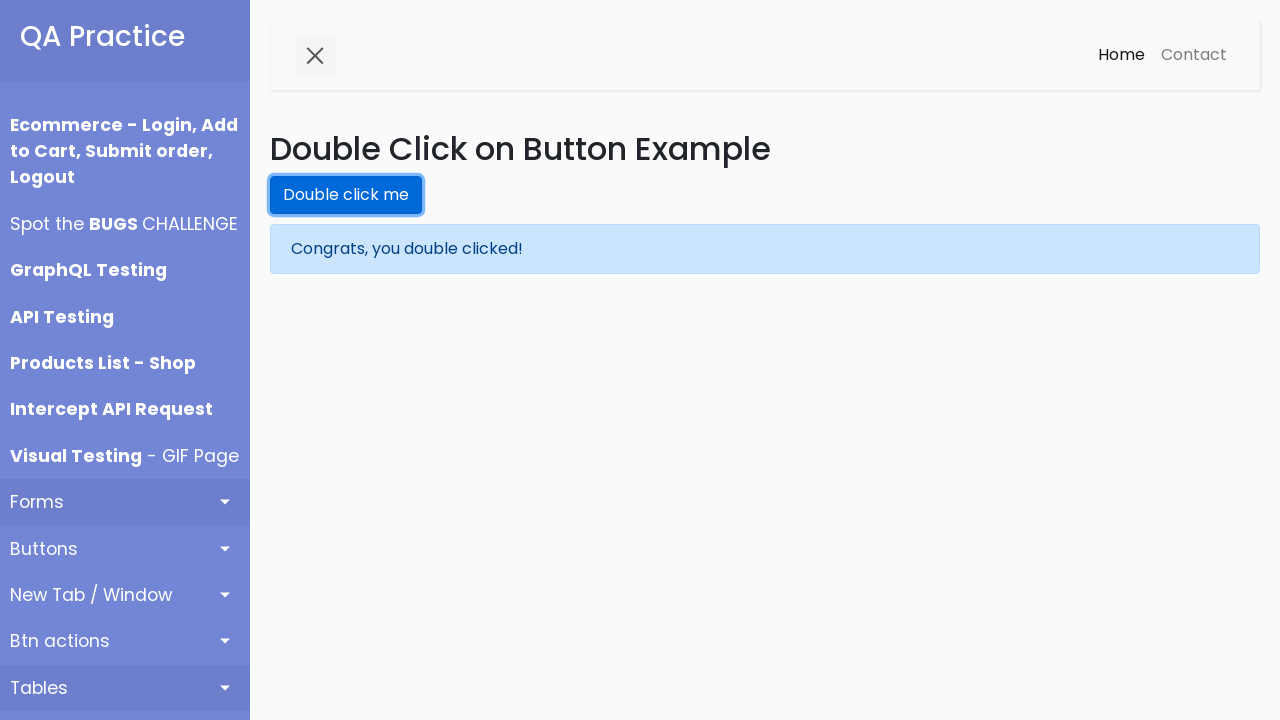